Tests window handling by clicking multiple footer links that open in new tabs/windows, switching between them to verify they opened, then closing all except the main window

Starting URL: https://opensource-demo.orangehrmlive.com/

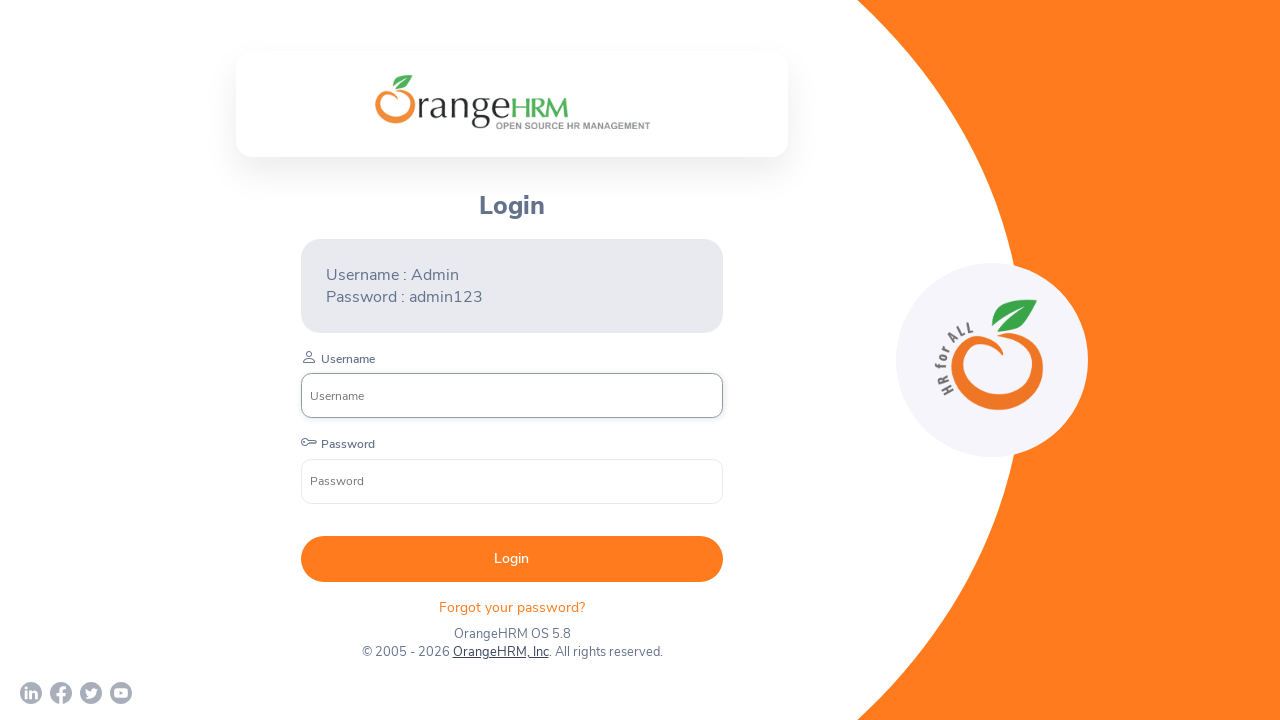

Clicked first footer social media link at (31, 693) on (//div[@class='orangehrm-login-footer-sm']/a)[1]
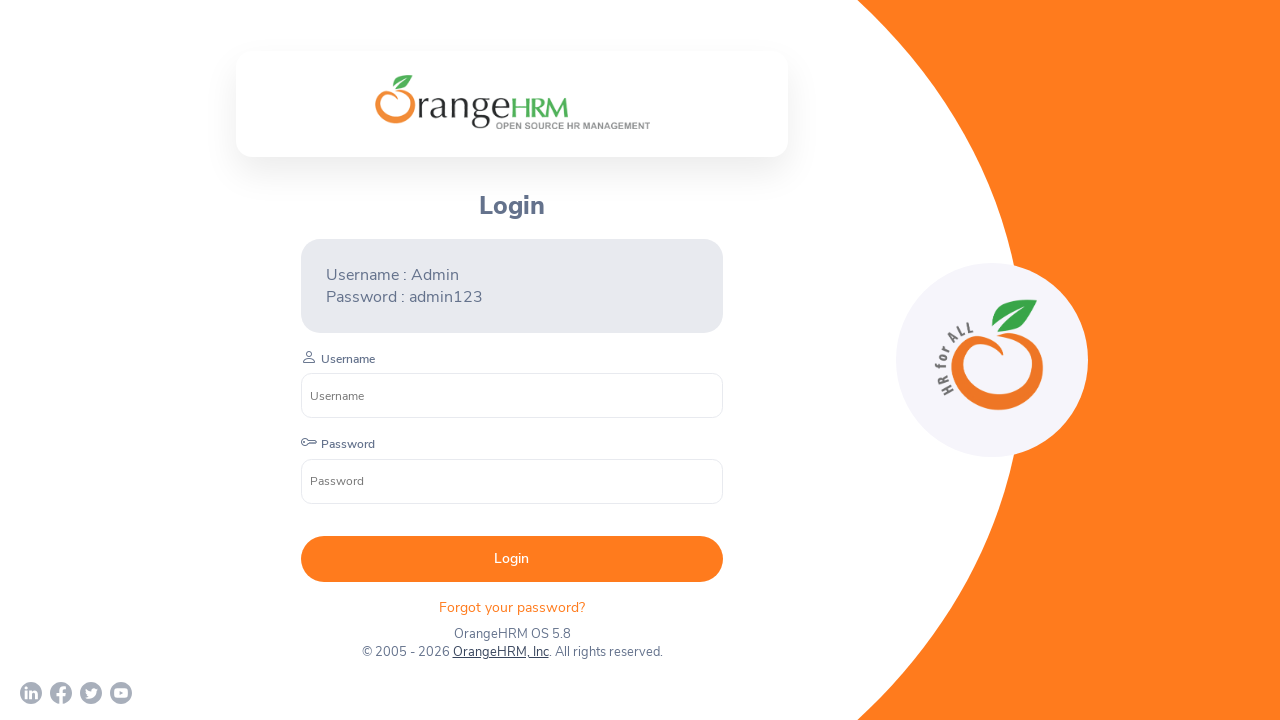

Clicked second footer social media link at (61, 693) on (//div[@class='orangehrm-login-footer-sm']/a)[2]
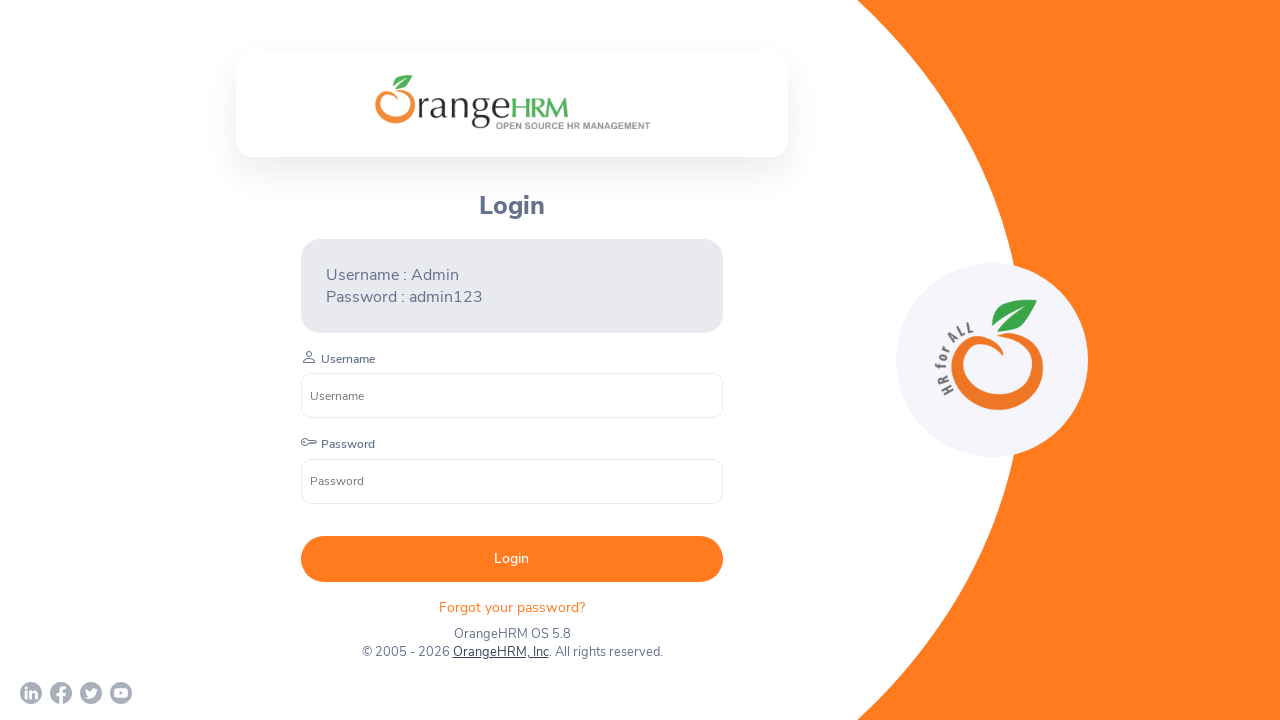

Clicked third footer social media link at (91, 693) on (//div[@class='orangehrm-login-footer-sm']/a)[3]
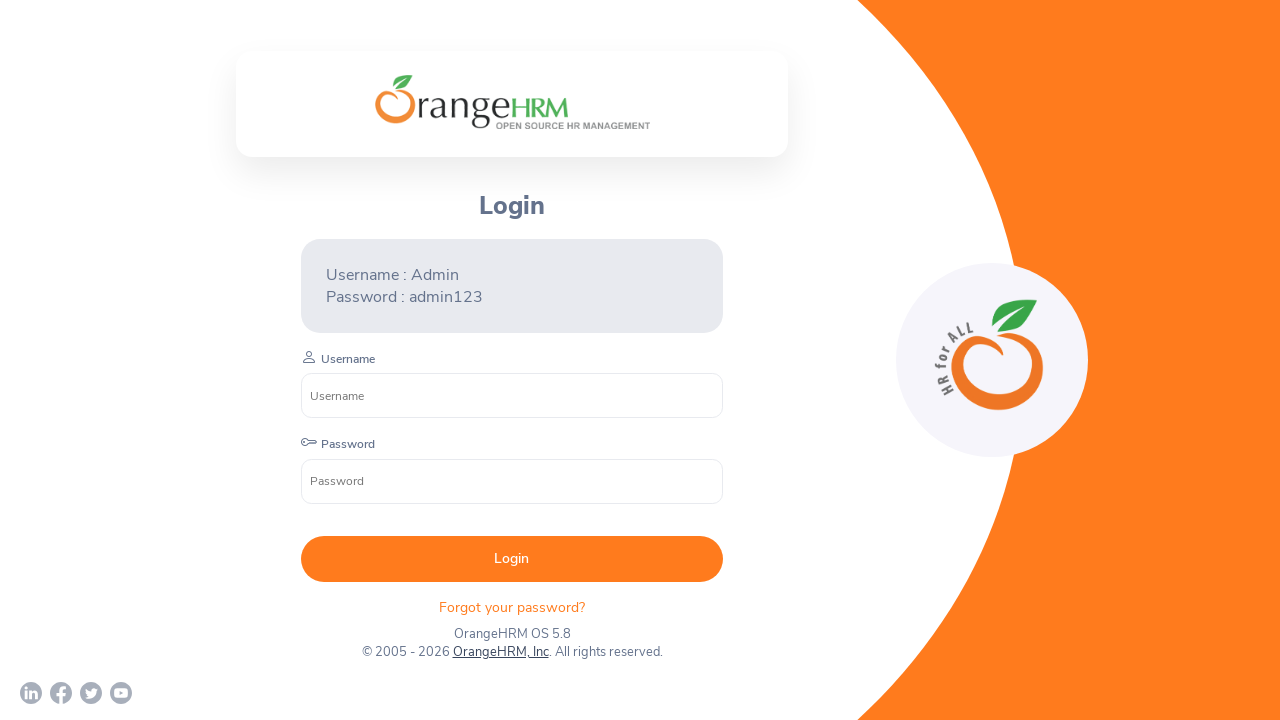

Clicked fourth footer social media link at (121, 693) on (//div[@class='orangehrm-login-footer-sm']/a)[4]
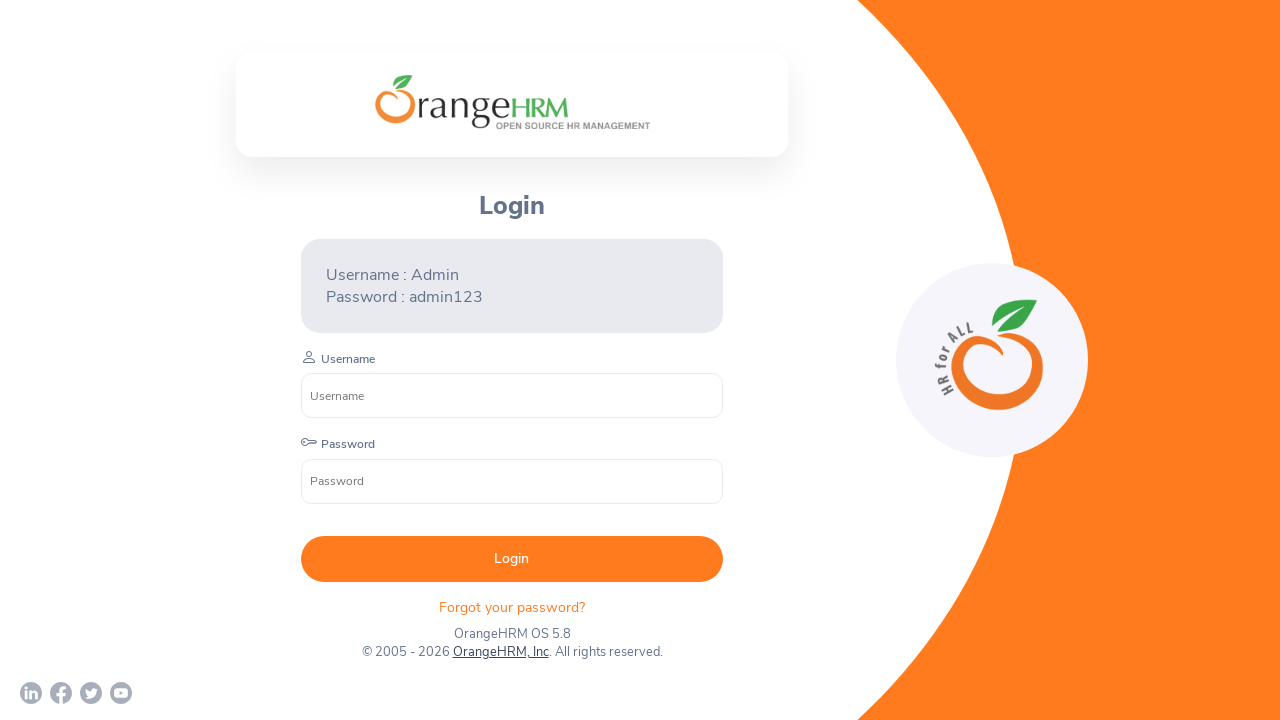

Retrieved all open pages/tabs from context
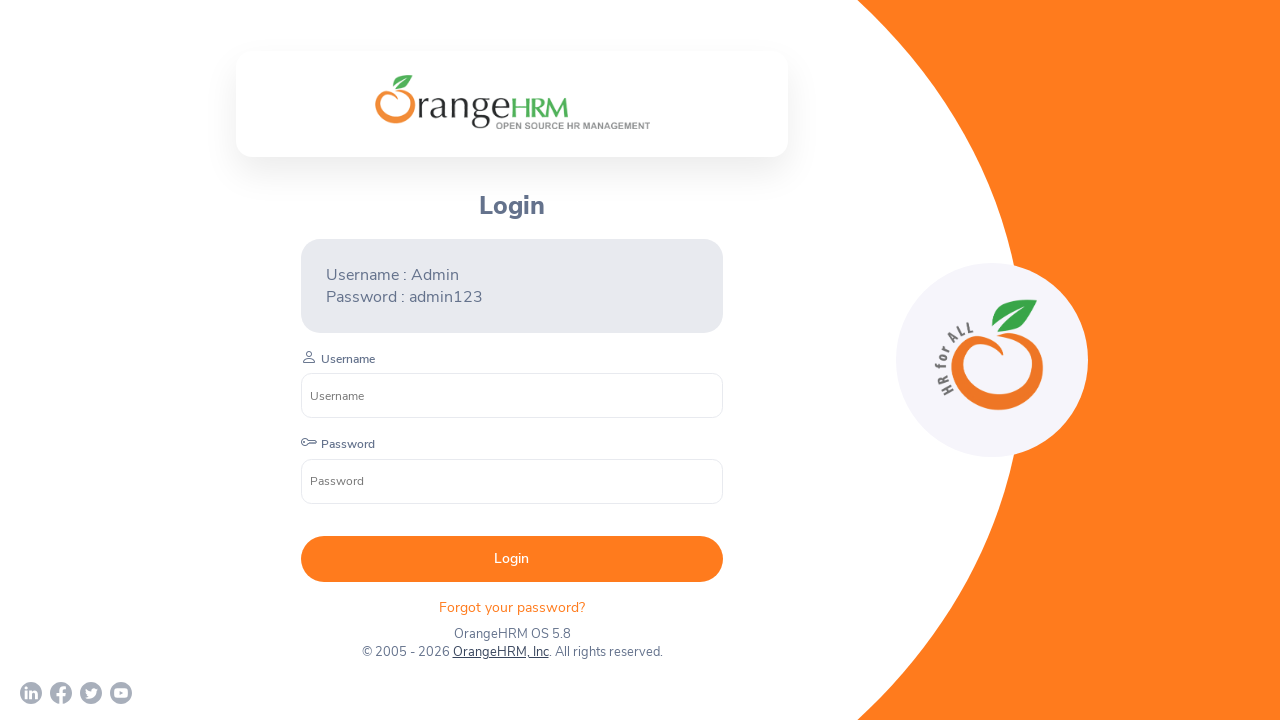

Switched to opened page/tab
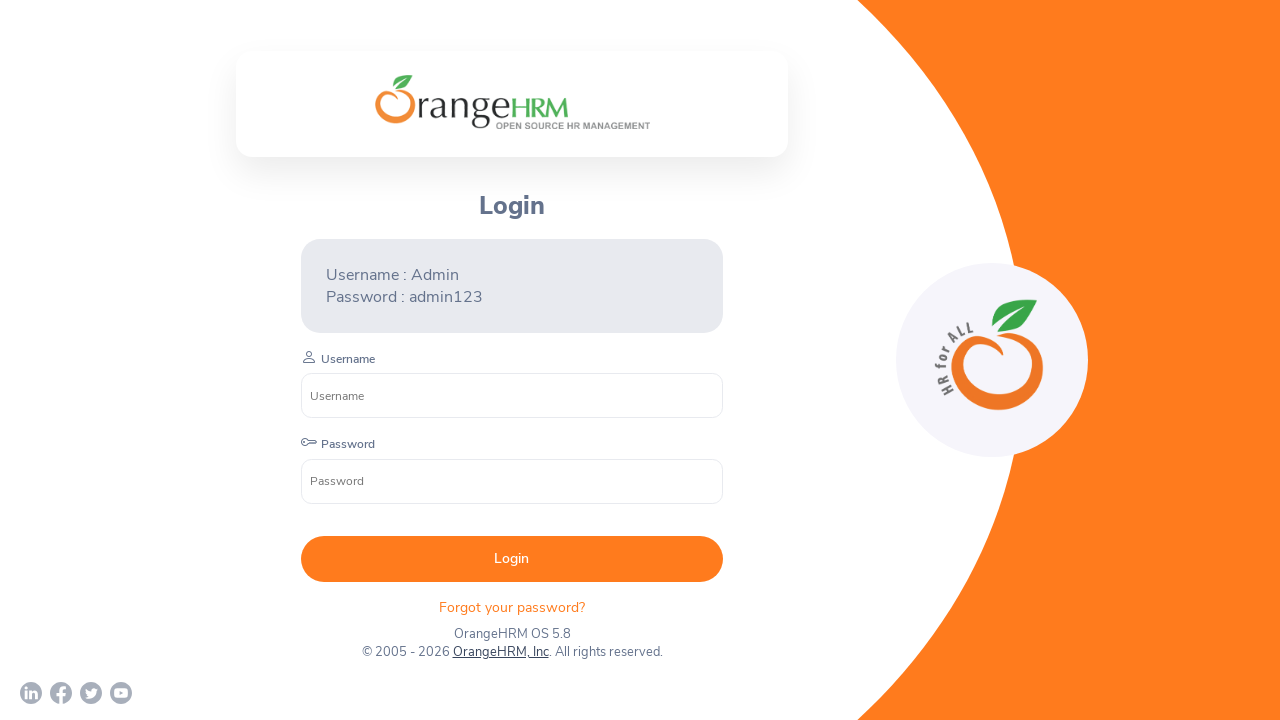

Retrieved page title: 
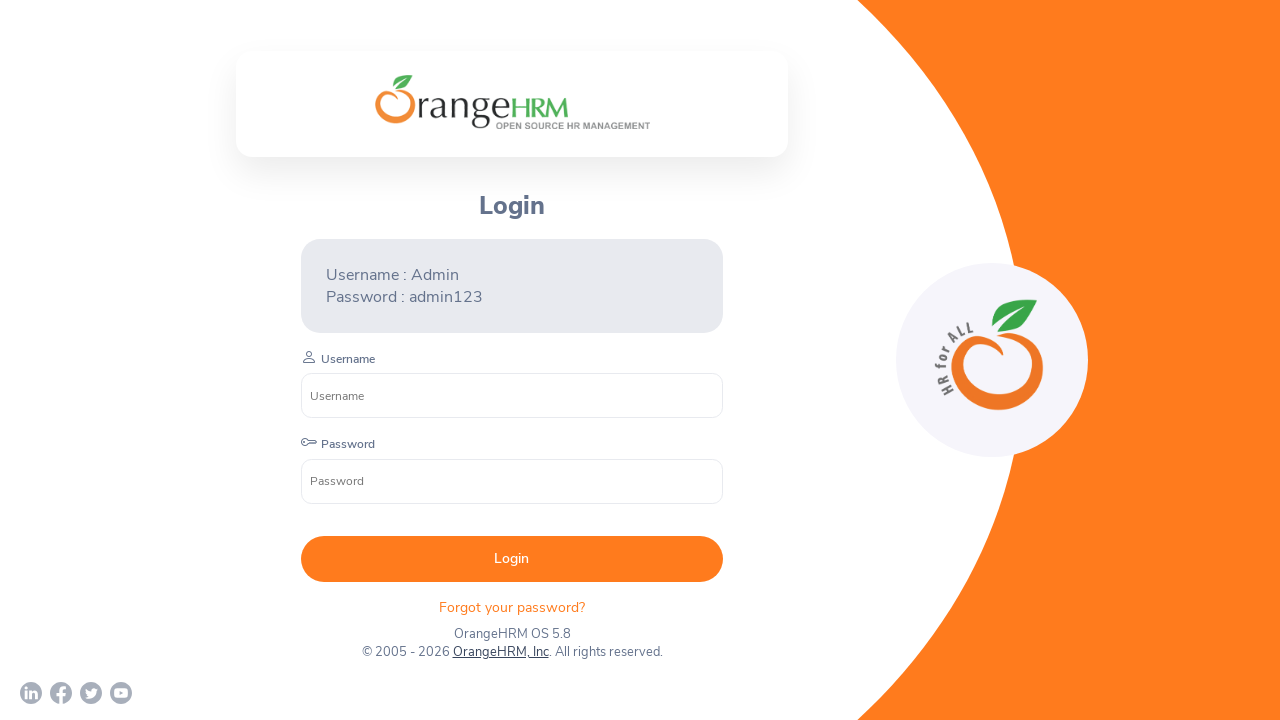

Closed opened page/tab
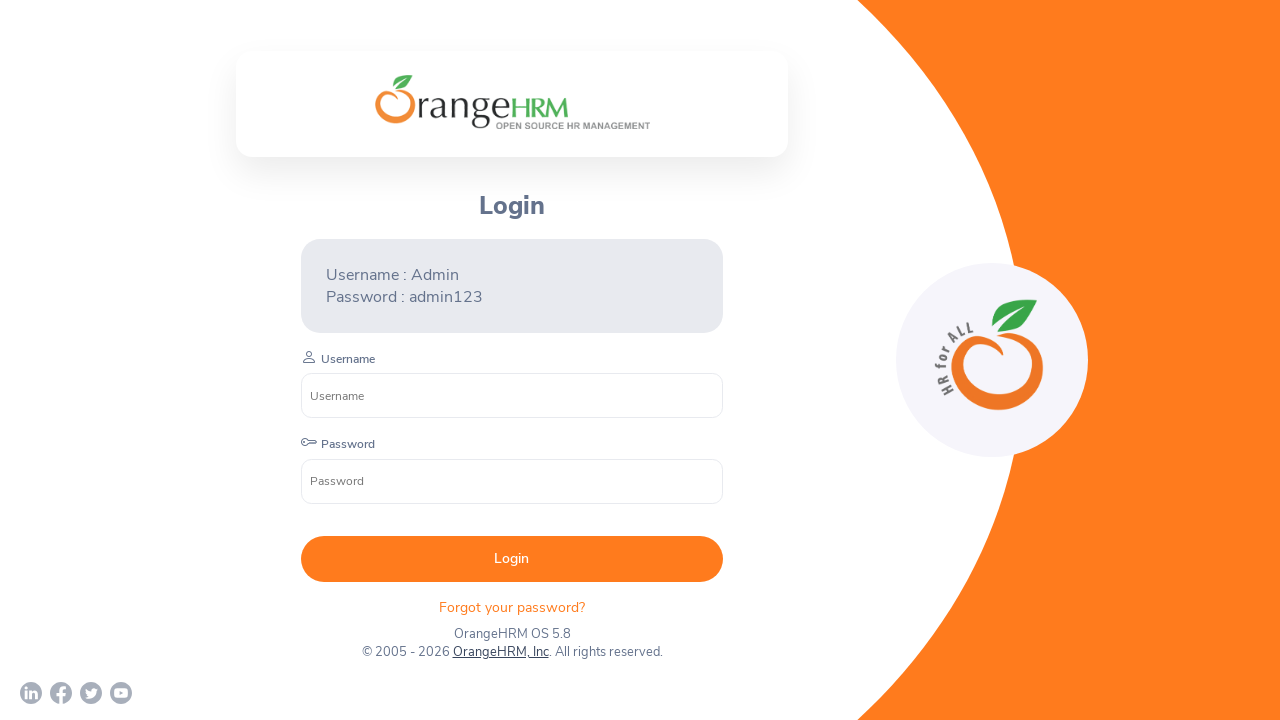

Switched to opened page/tab
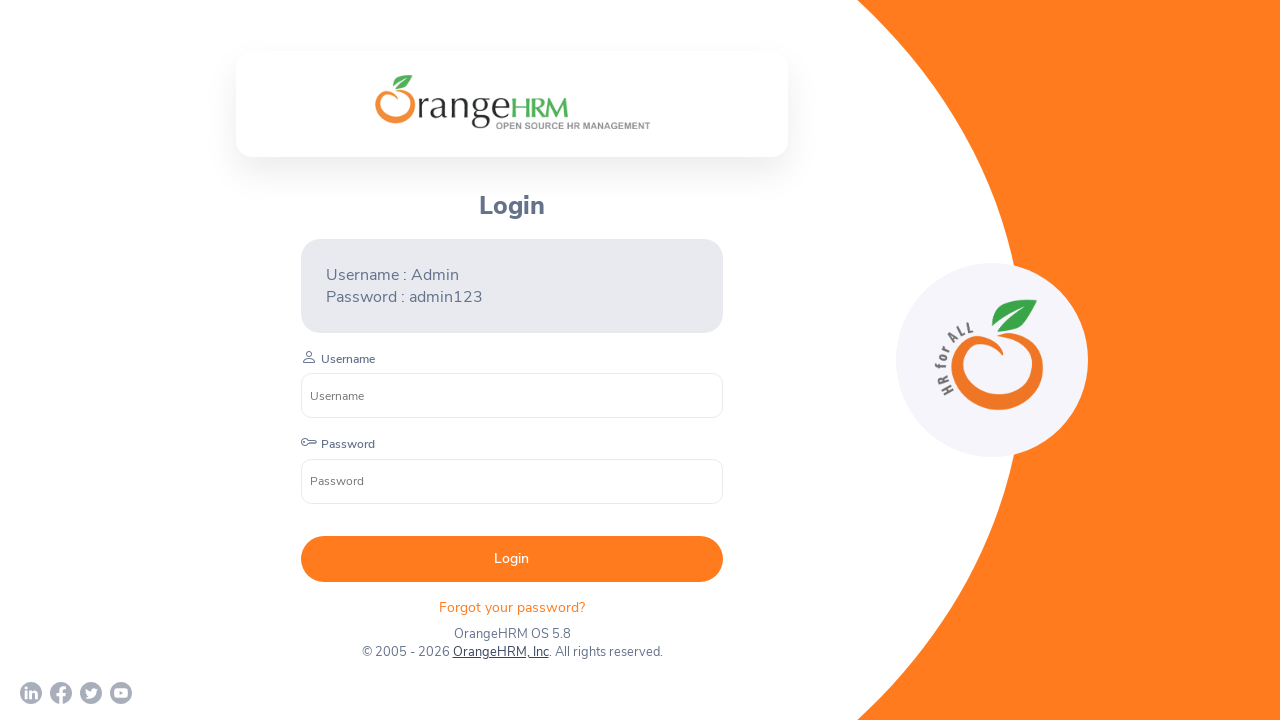

Retrieved page title: 
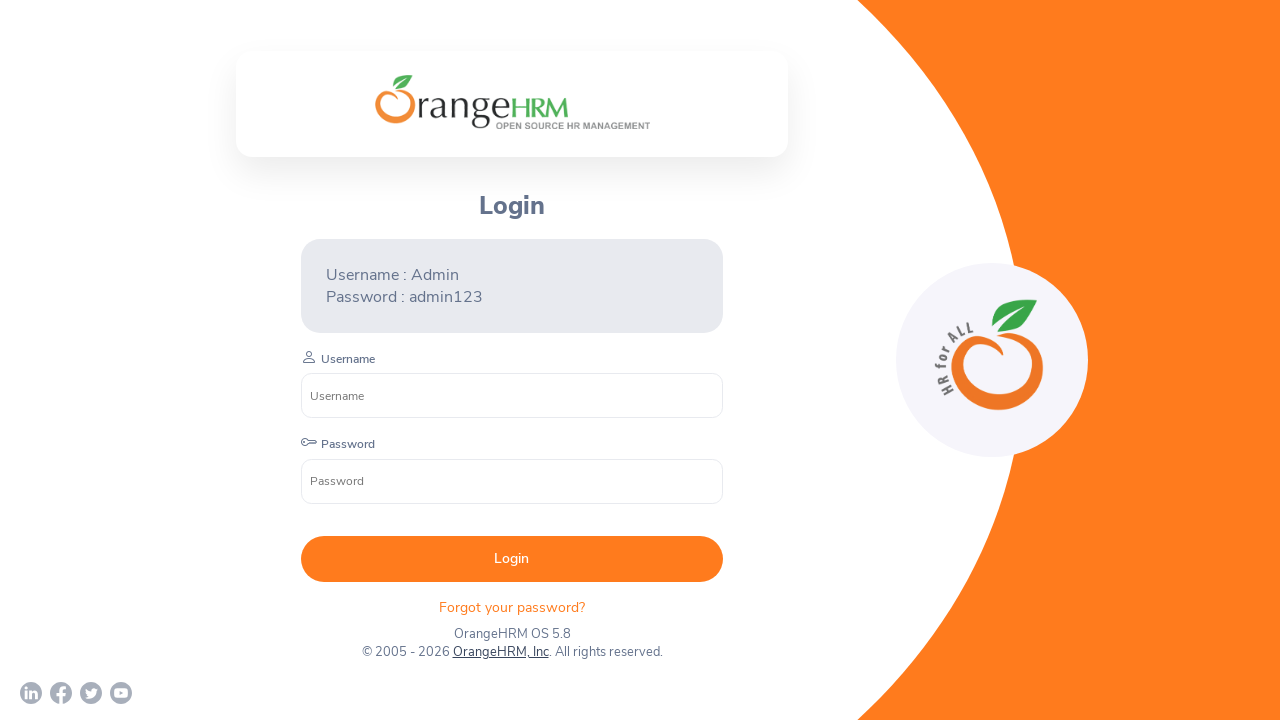

Closed opened page/tab
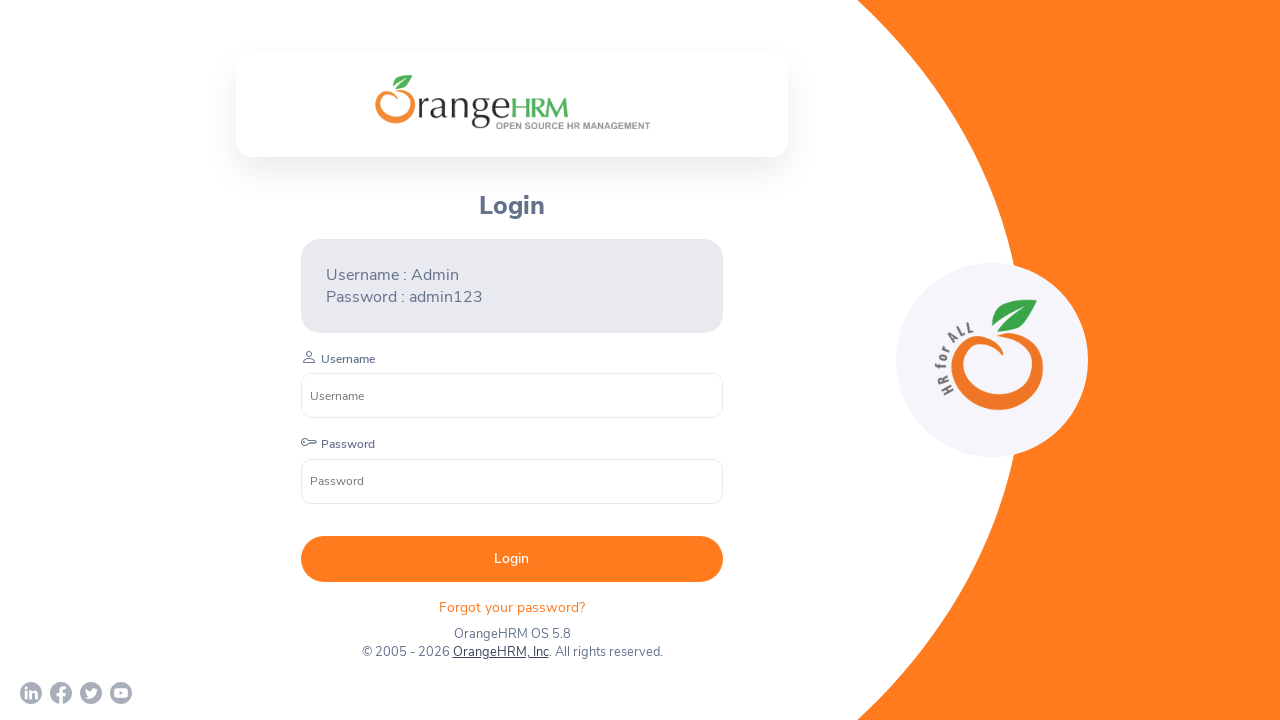

Switched to opened page/tab
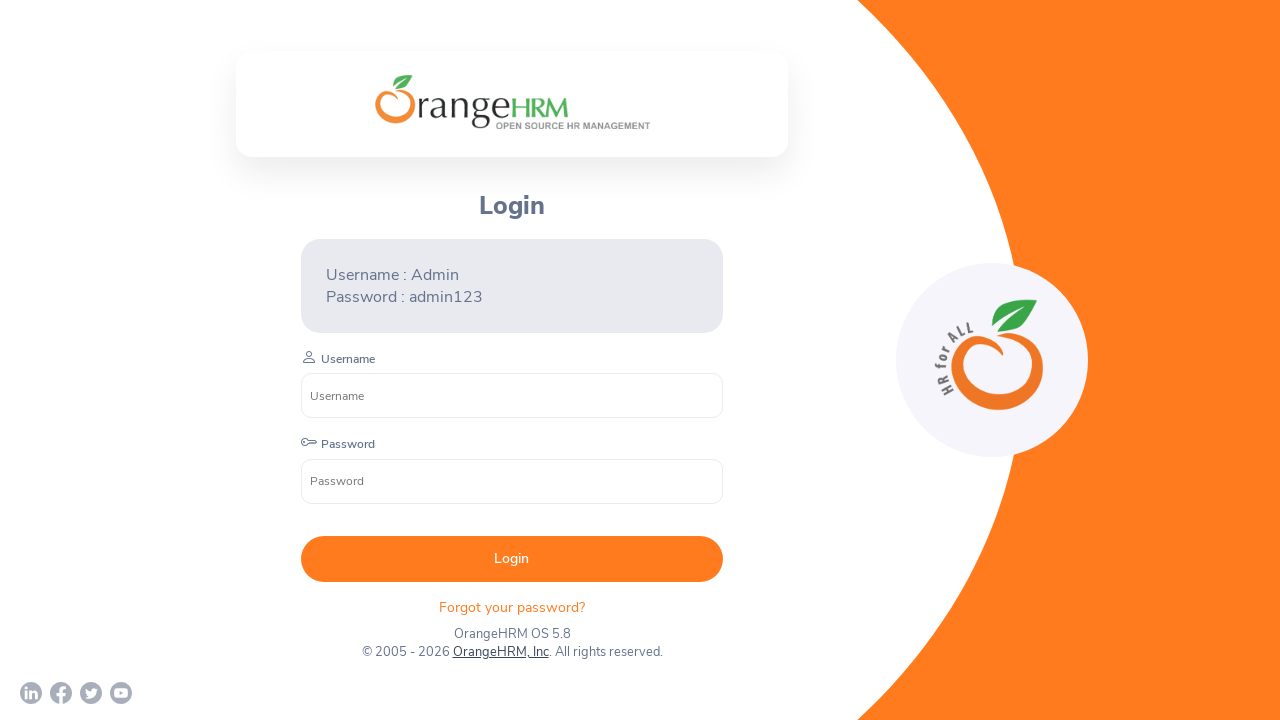

Retrieved page title: 
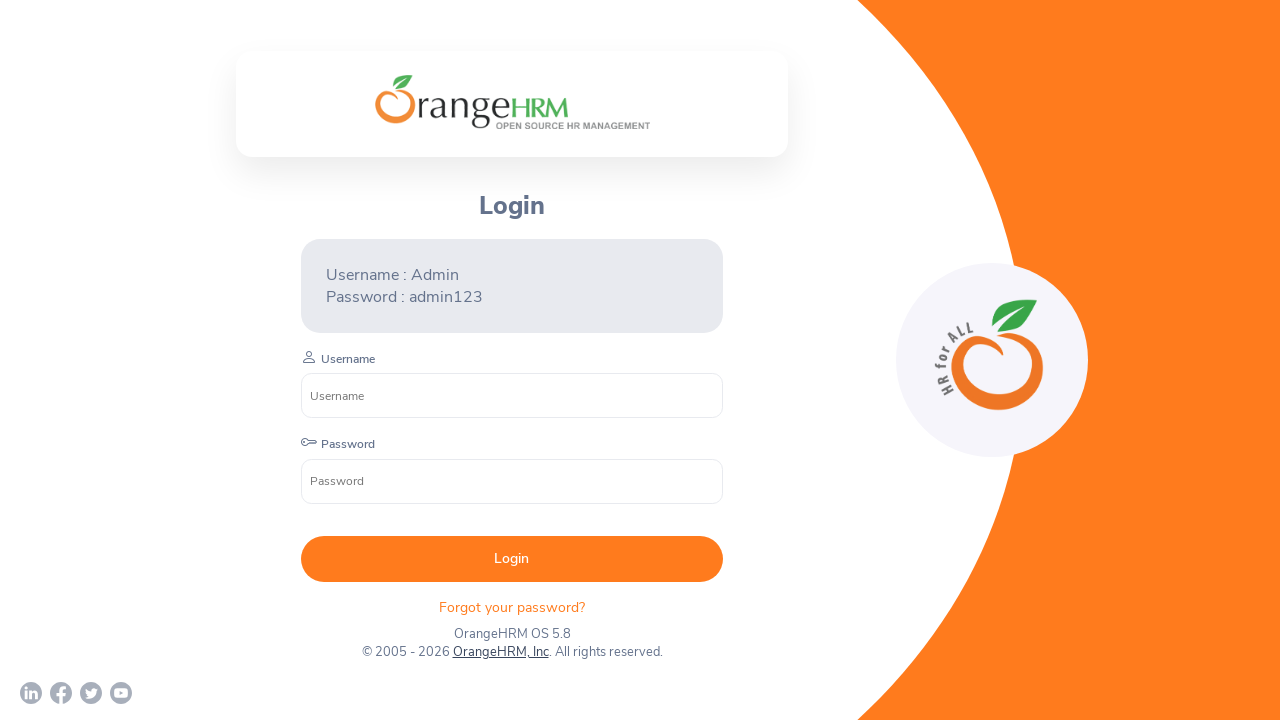

Closed opened page/tab
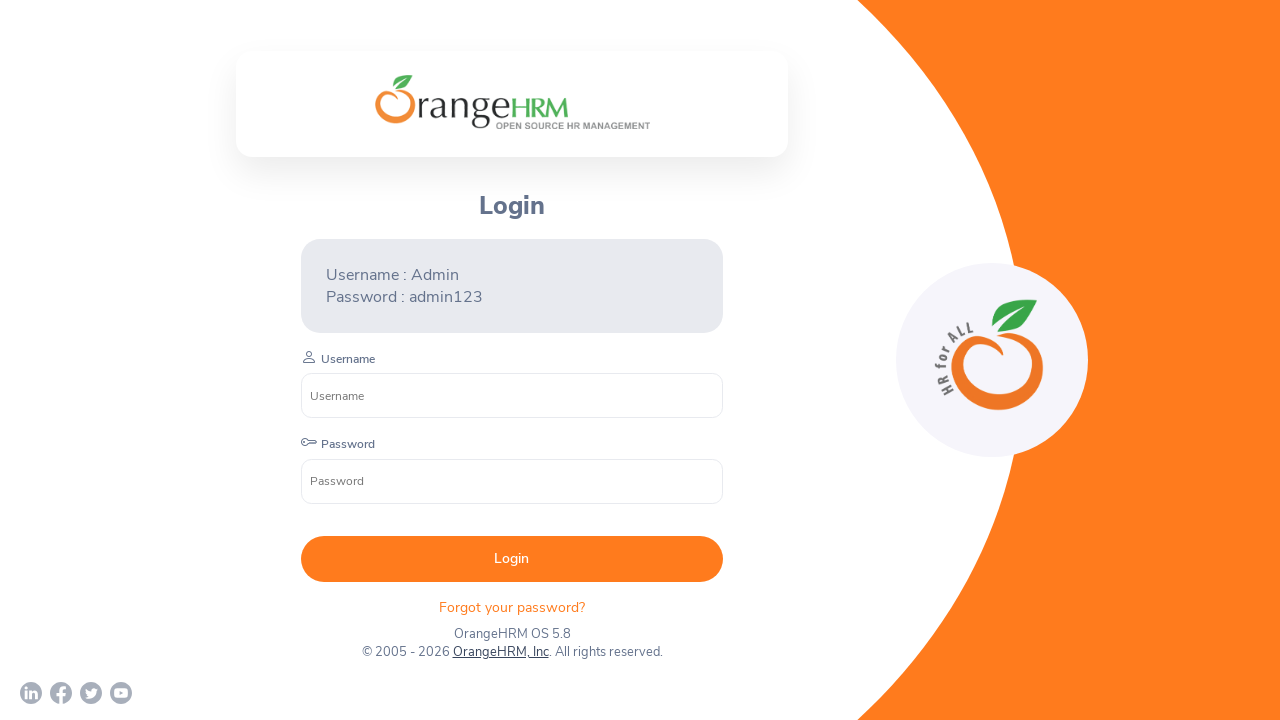

Switched to opened page/tab
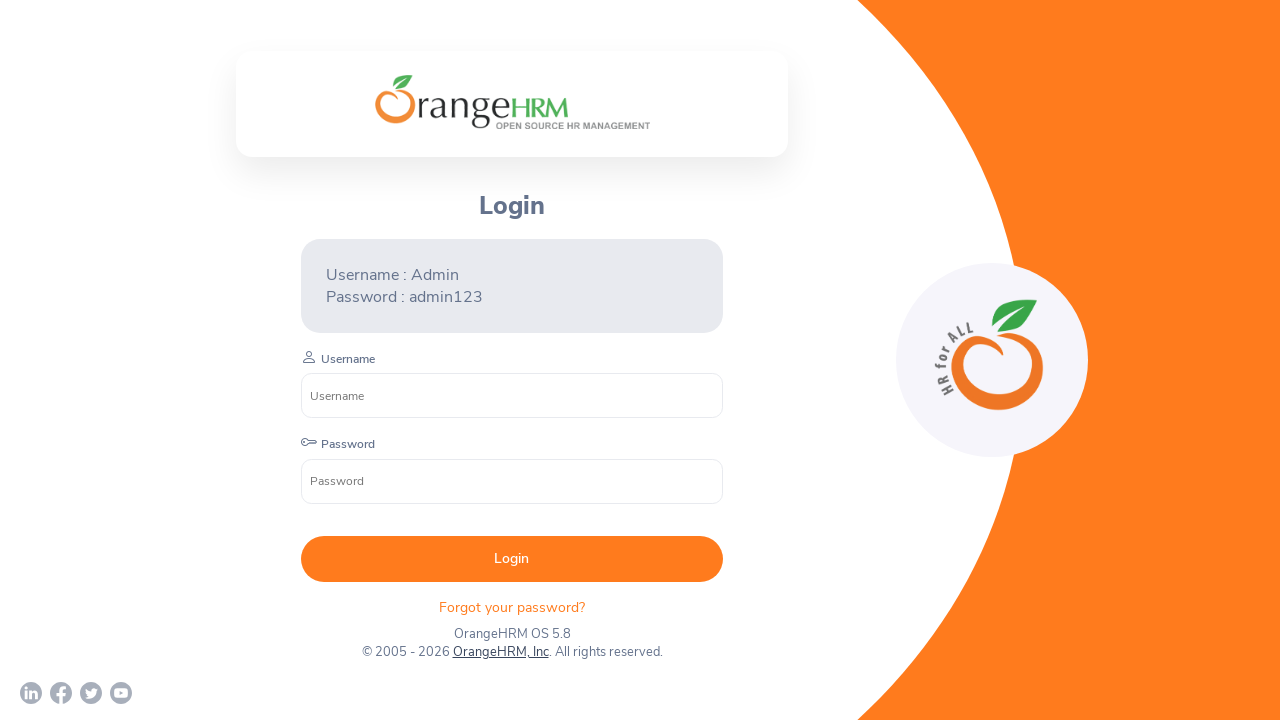

Retrieved page title: OrangeHRM Inc - YouTube
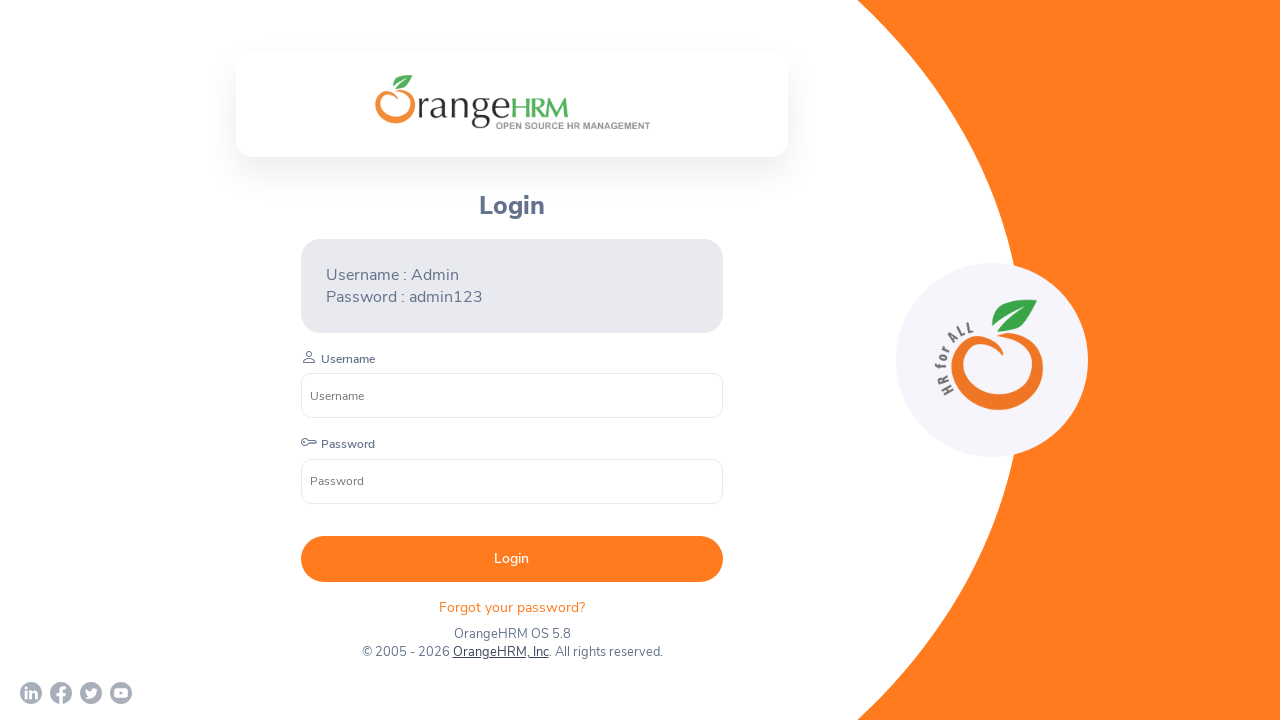

Closed opened page/tab
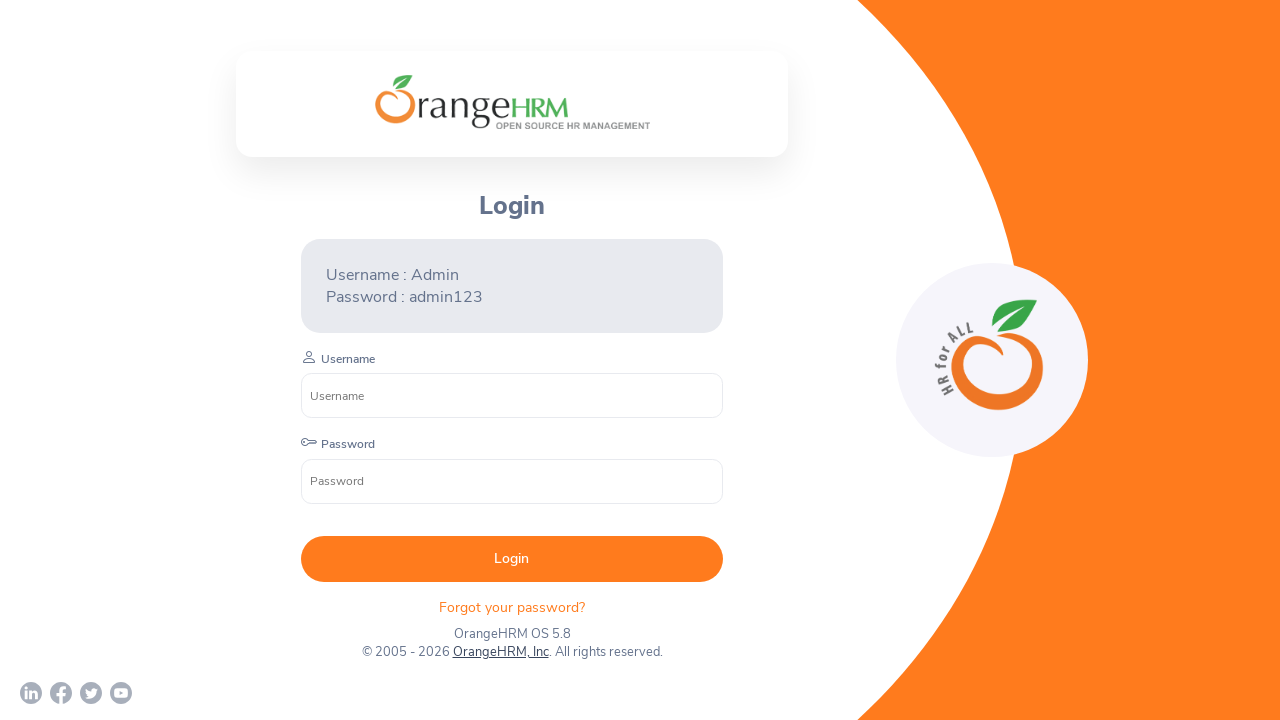

Switched back to main page
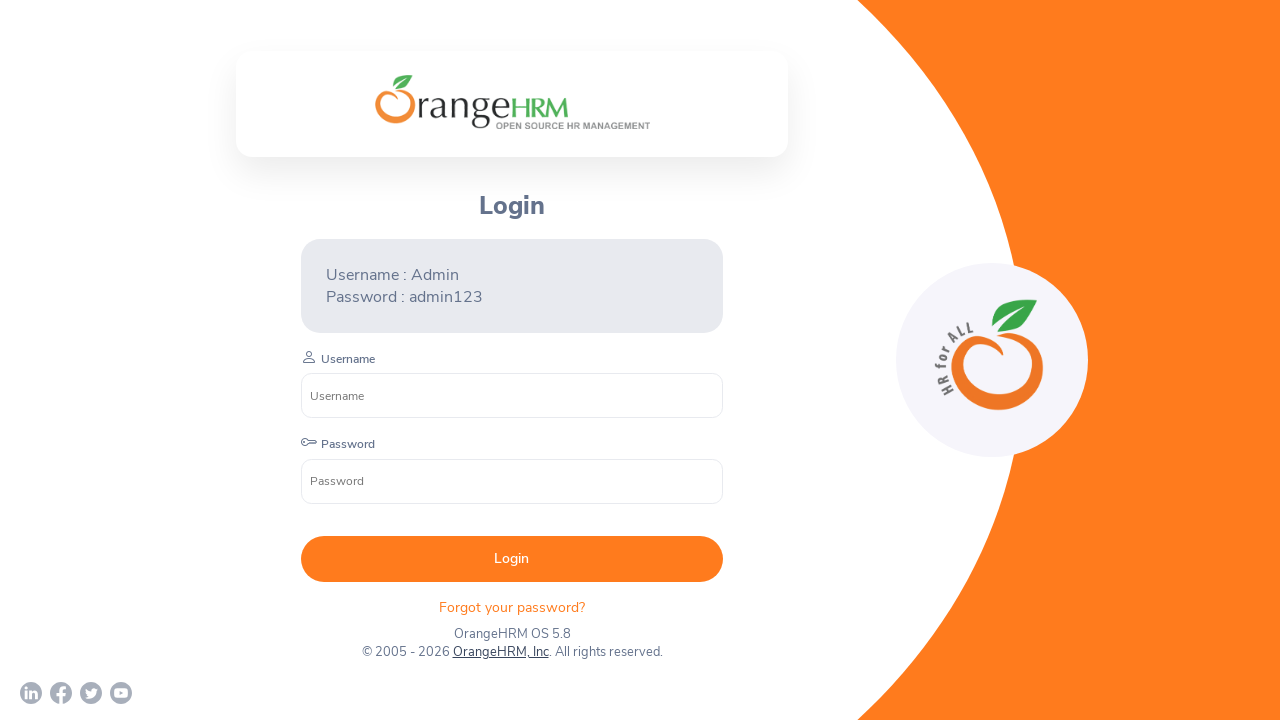

Verified main page title: OrangeHRM
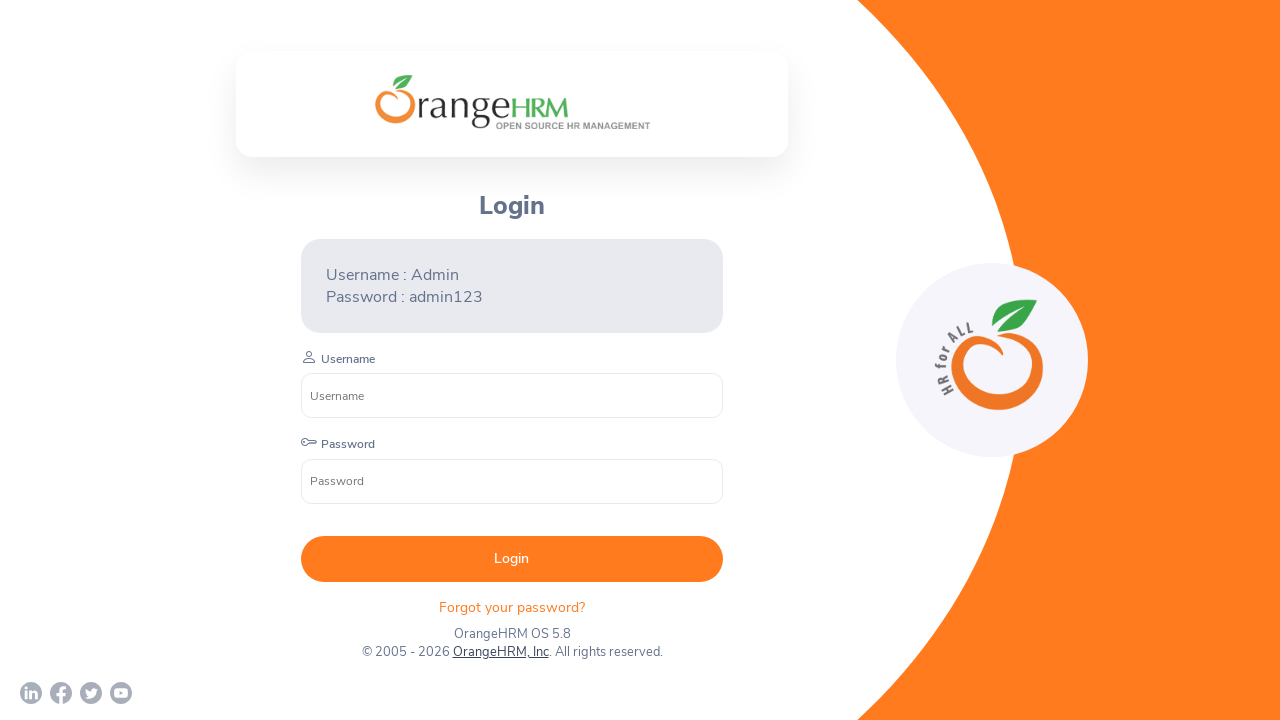

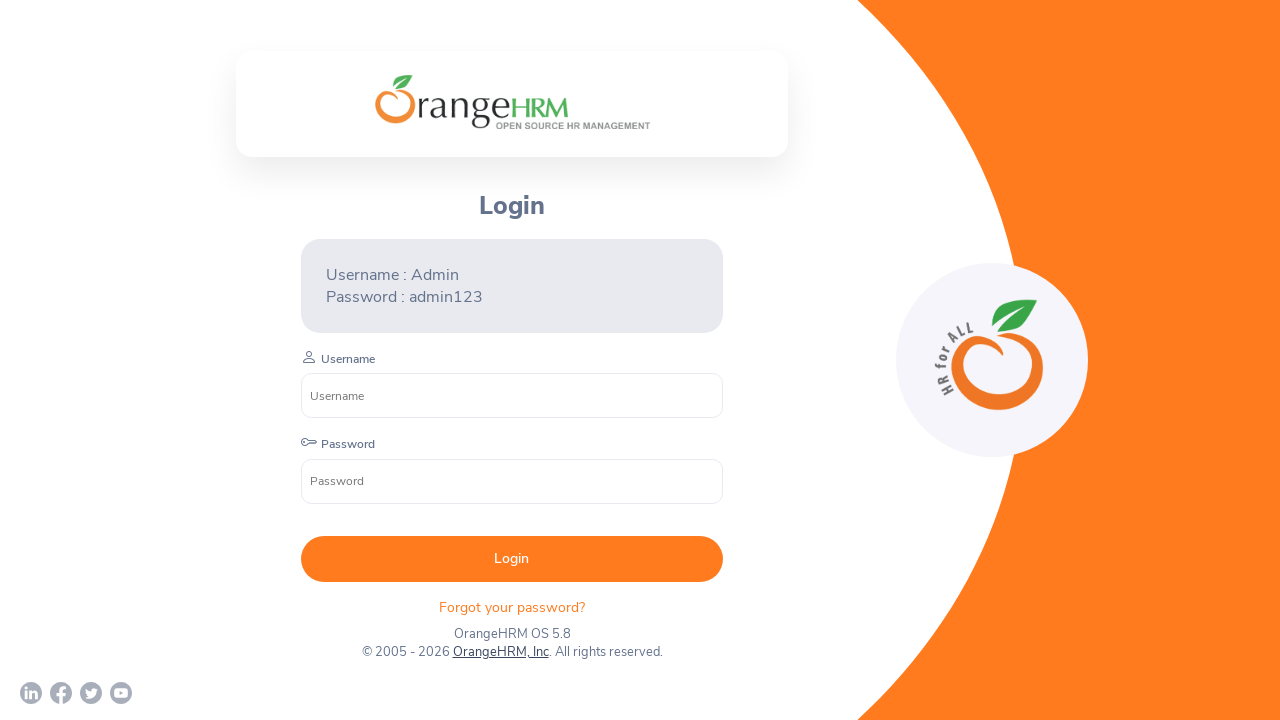